Tests interaction with iframes by navigating to a frames demo page and filling a text input field within a nested frame

Starting URL: https://ui.vision/demo/webtest/frames/

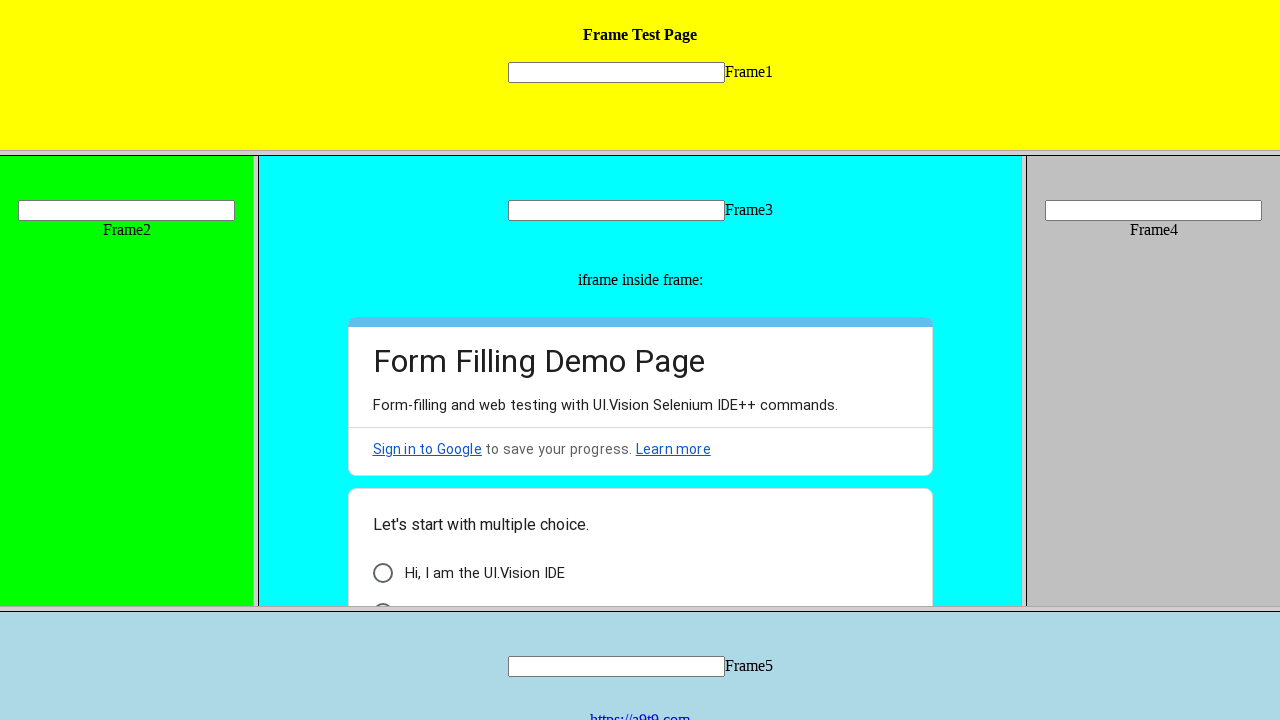

Located nested frame by URL (frame_1.html)
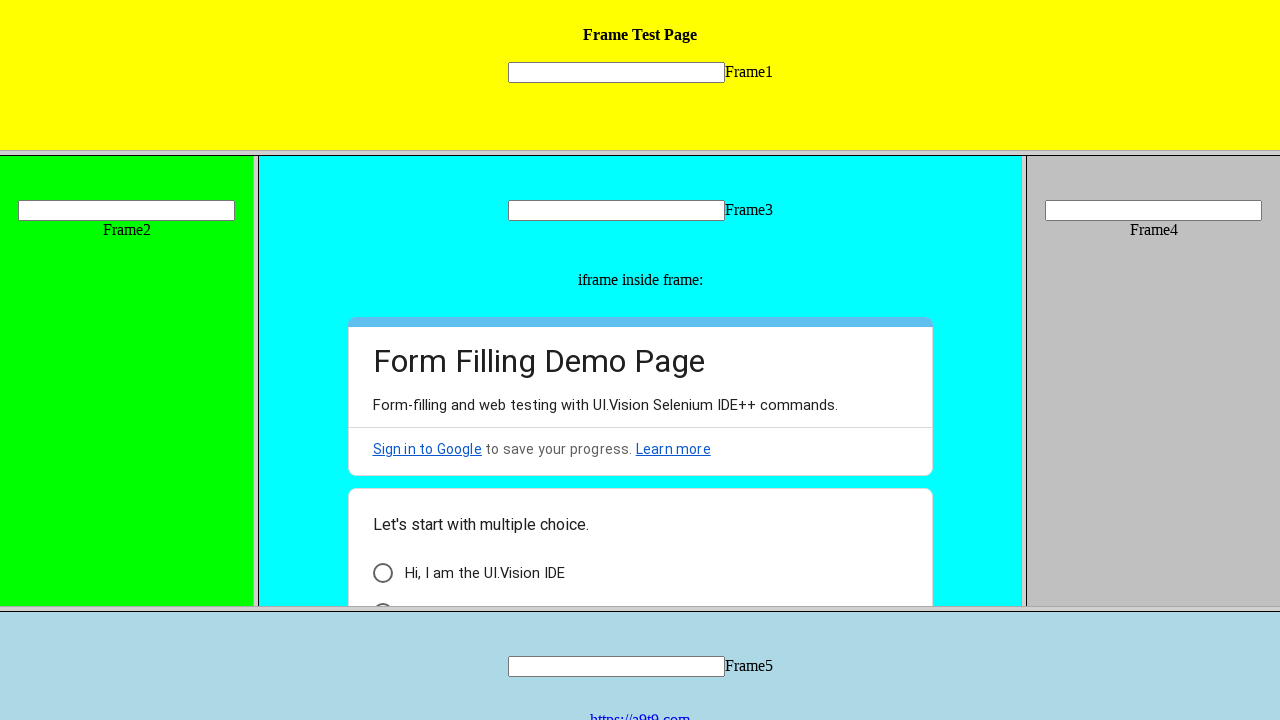

Filled text input field within frame with 'yuvan' on [name='mytext1']
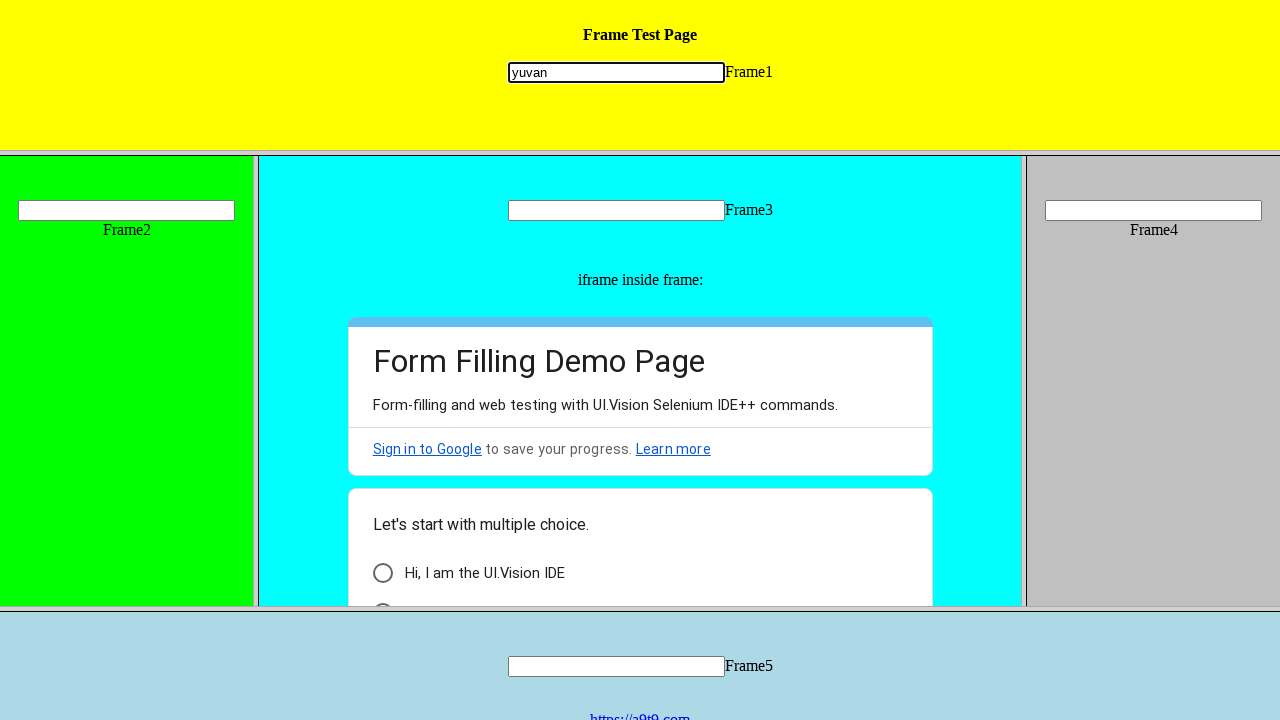

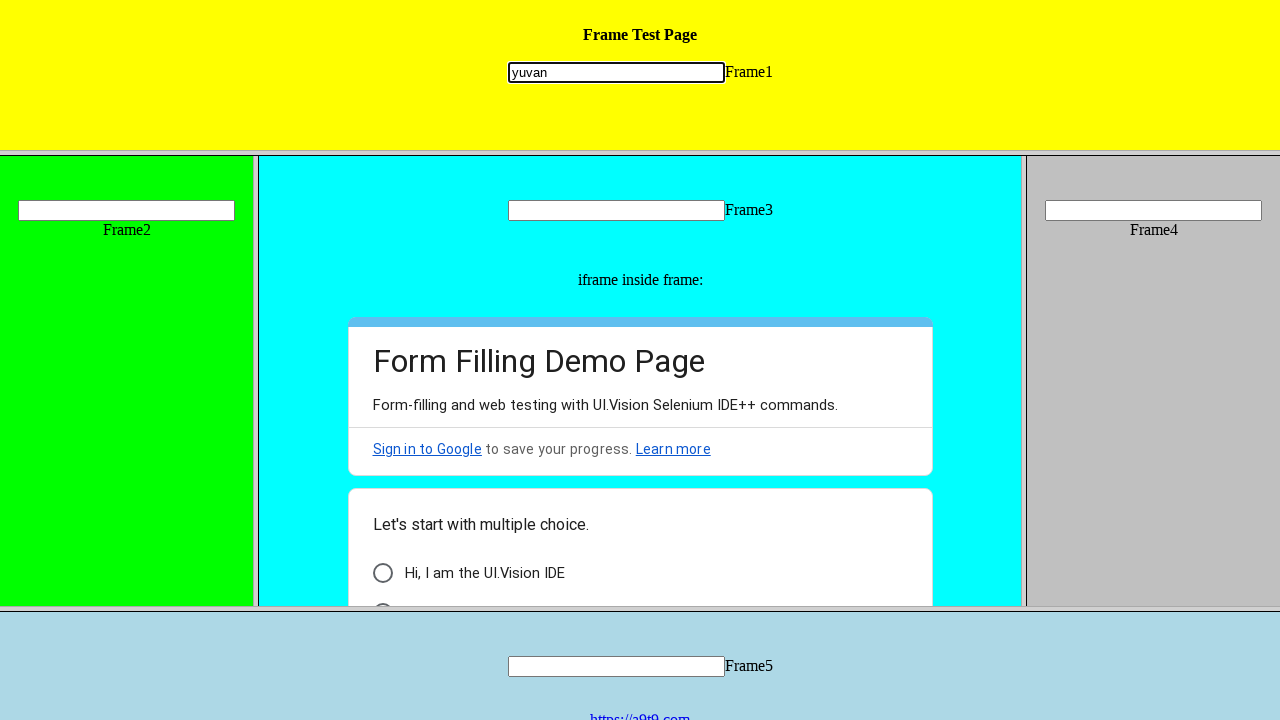